Tests that navigating through nested frames shows "Child Iframe" text in the child frame

Starting URL: https://demoqa.com

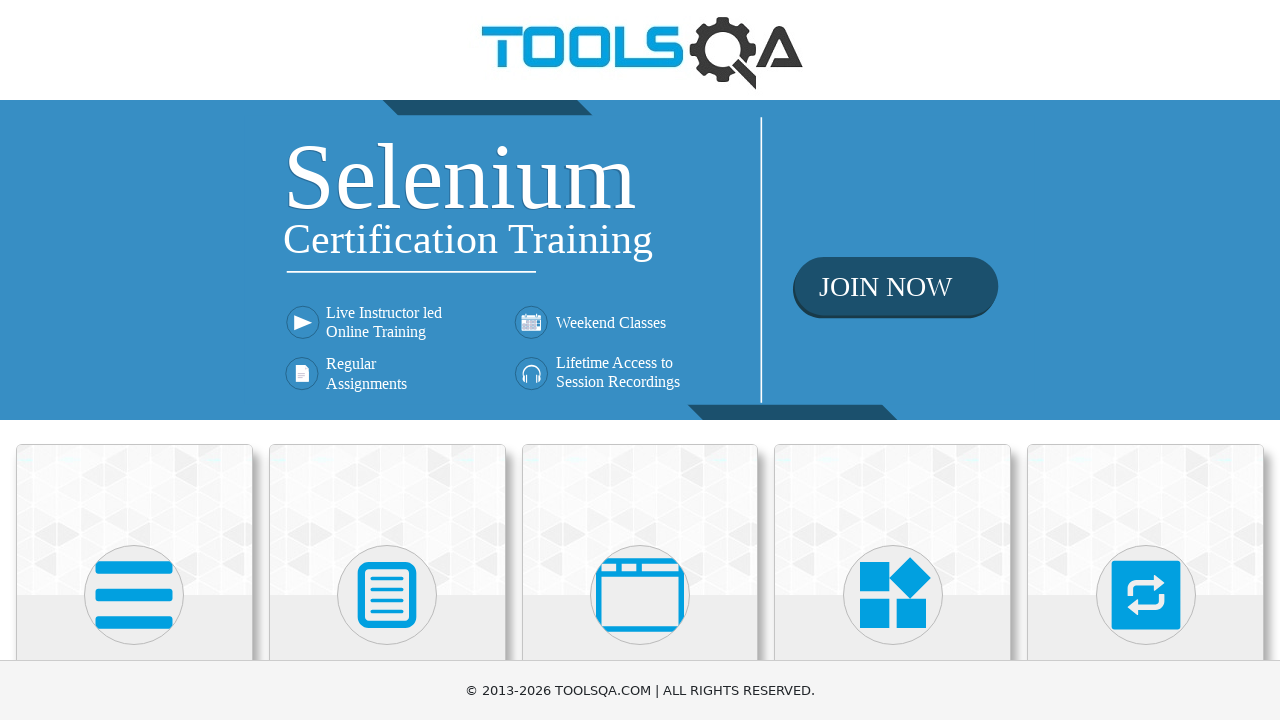

Clicked on 'Alerts, Frame & Windows' card at (640, 520) on div.card:has-text('Alerts, Frame & Windows')
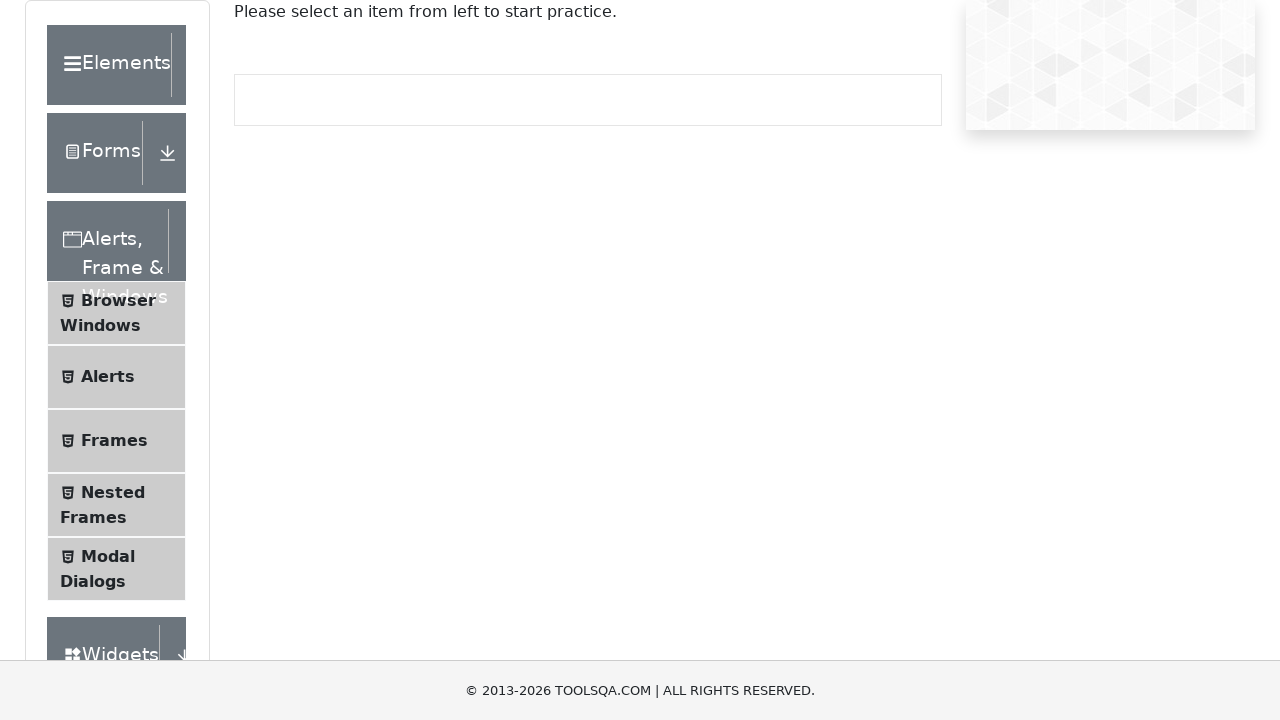

Clicked on 'Nested Frames' link at (113, 492) on text=Nested Frames
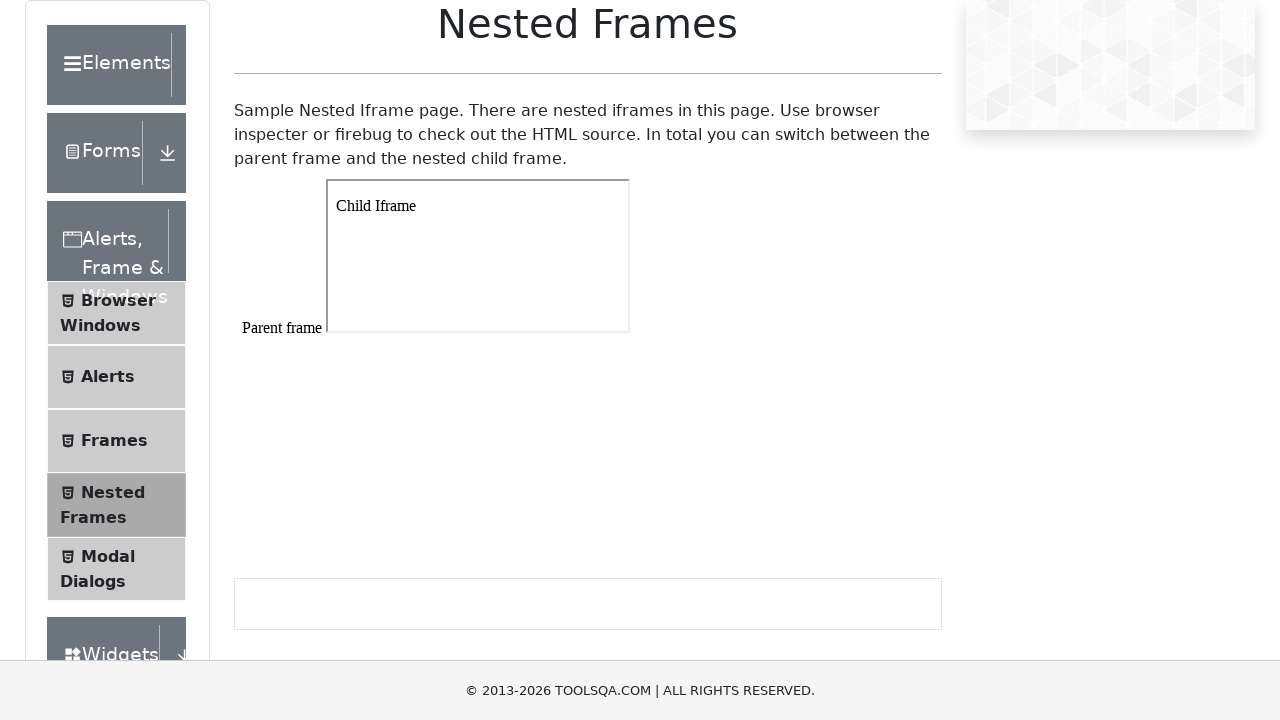

Located parent frame #frame1
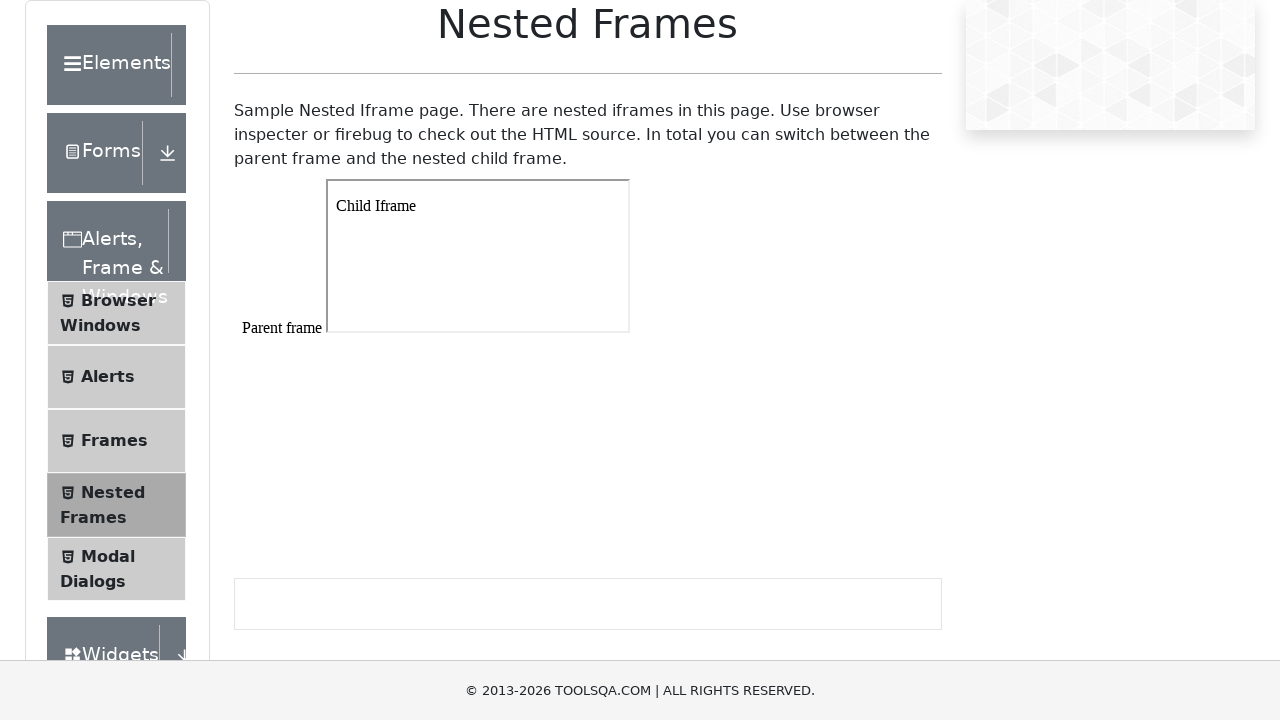

Located child iframe within parent frame
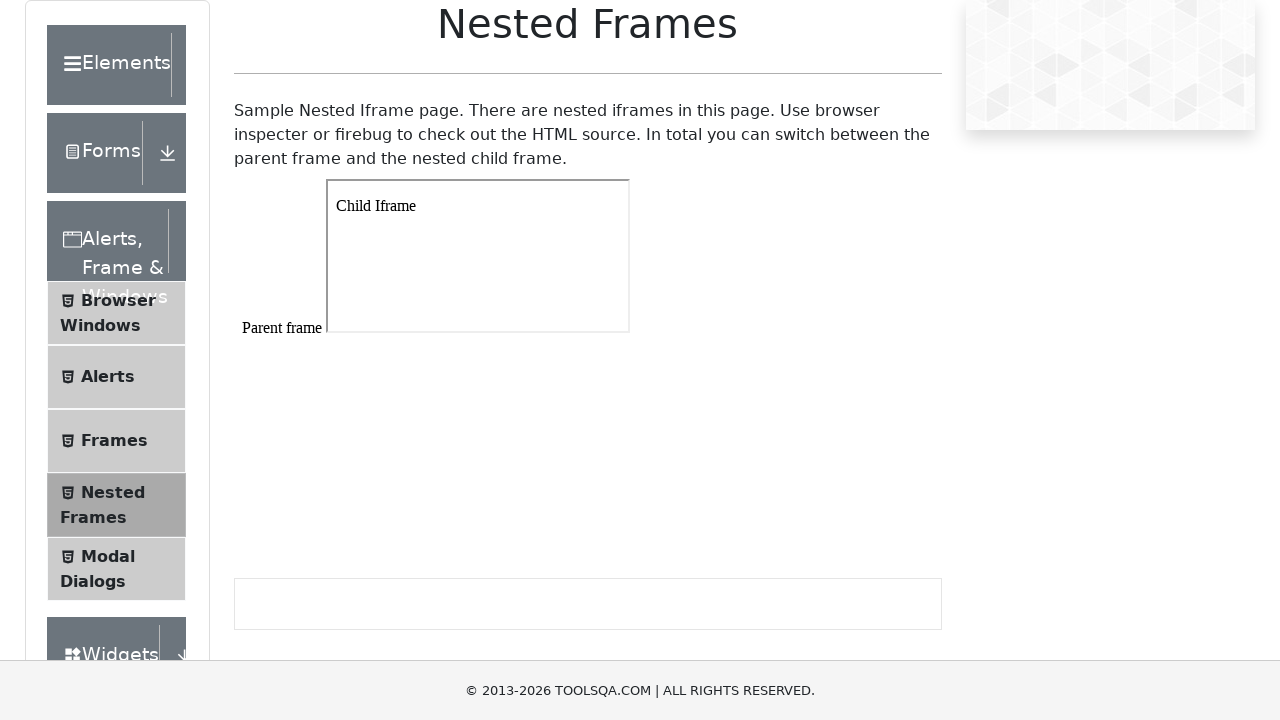

Waited for 'Child Iframe' text element to appear in child frame
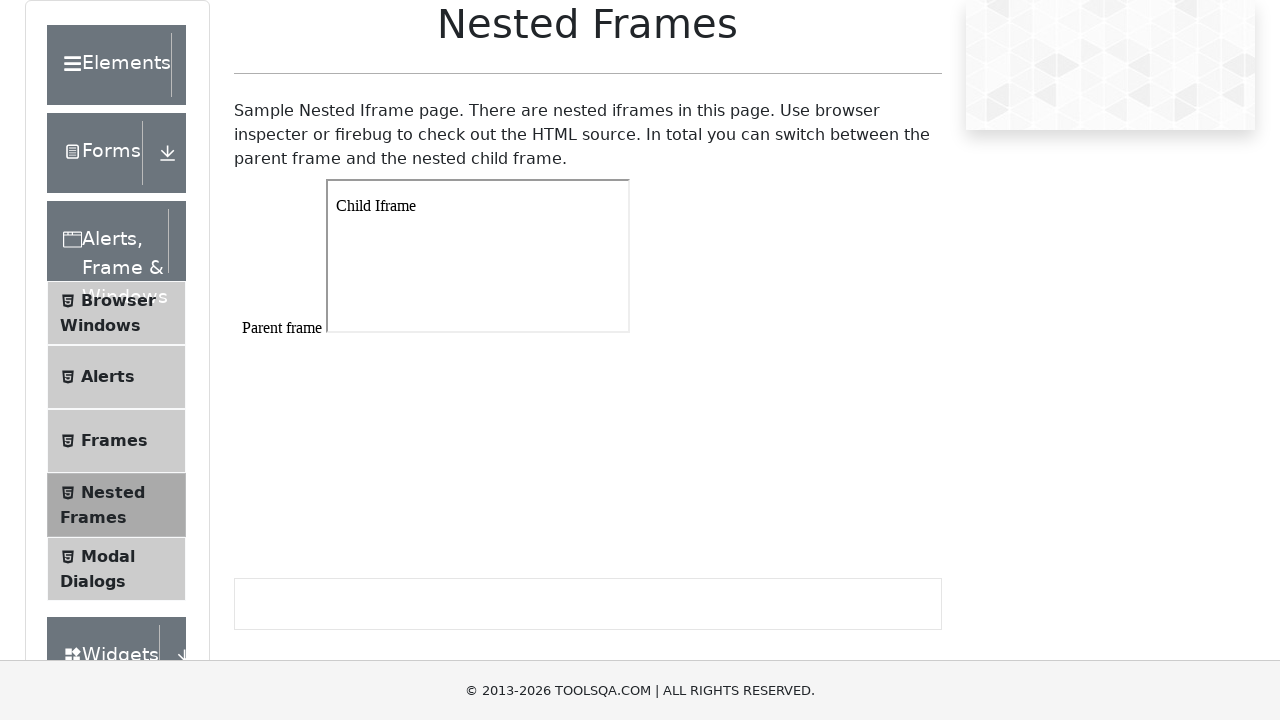

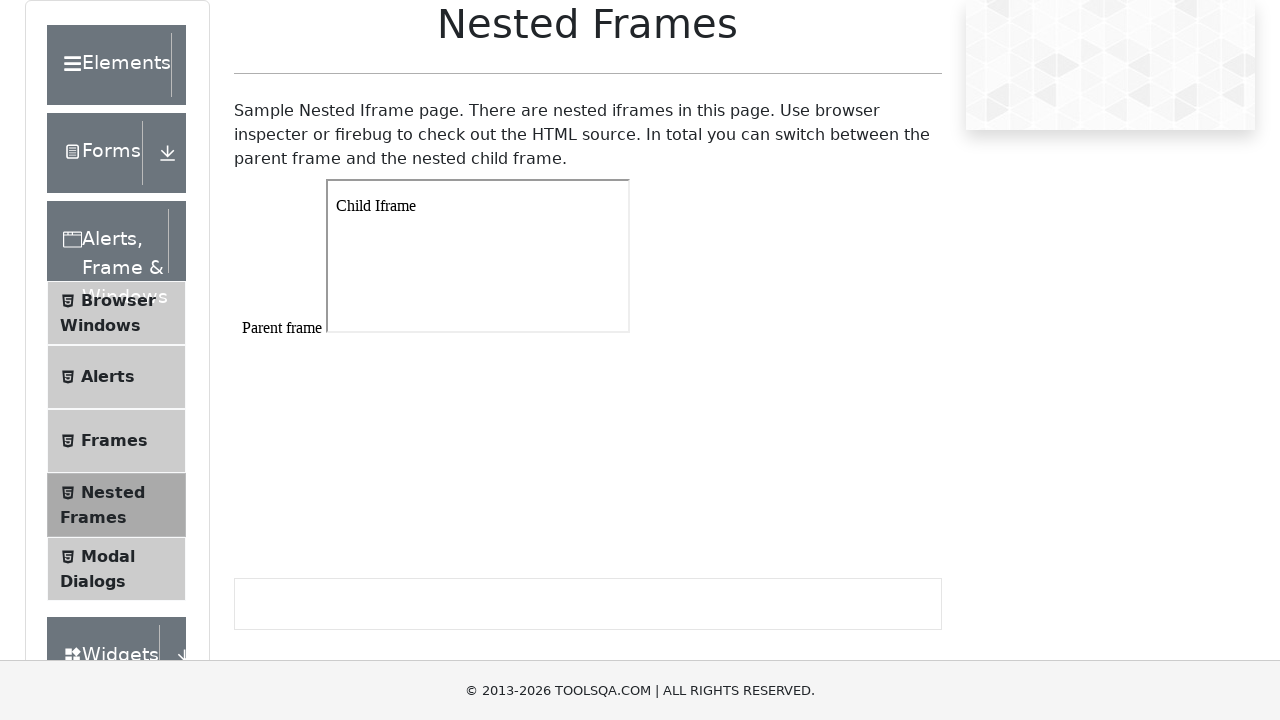